Navigates to CRM Pro website and waits for the page to fully load by checking document ready state

Starting URL: https://classic.crmpro.com/index.html

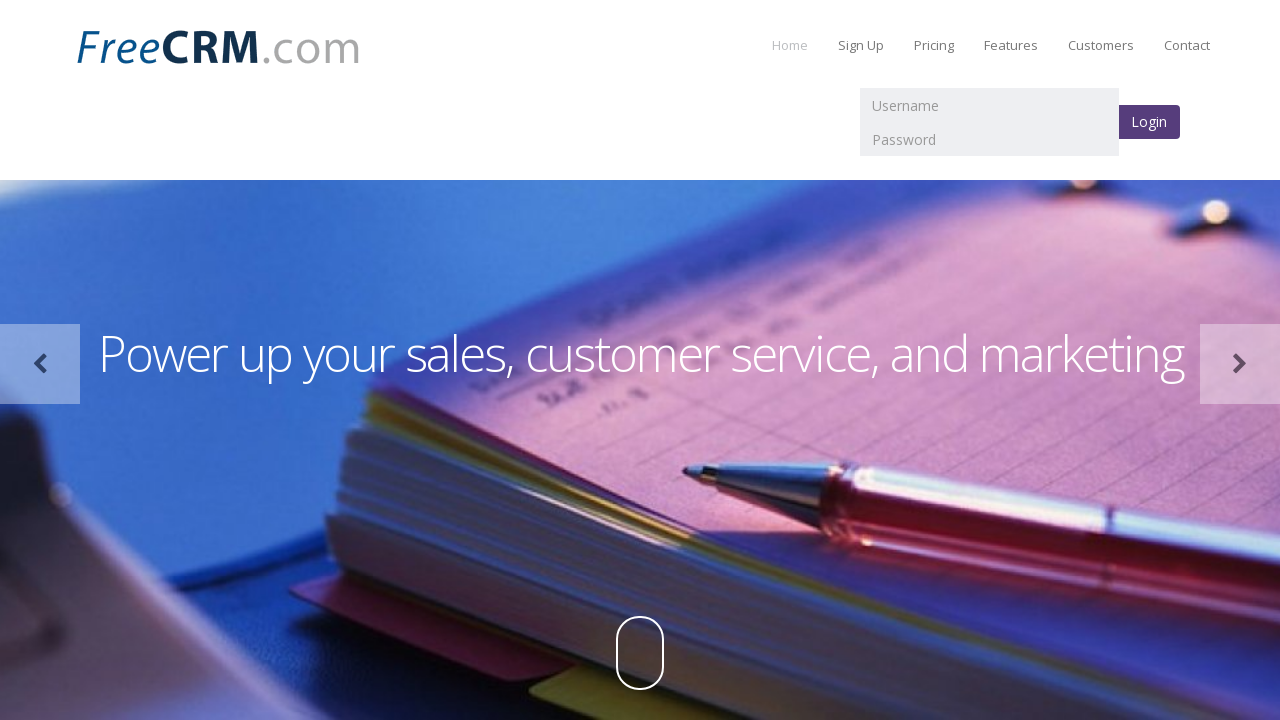

Waited for page load state
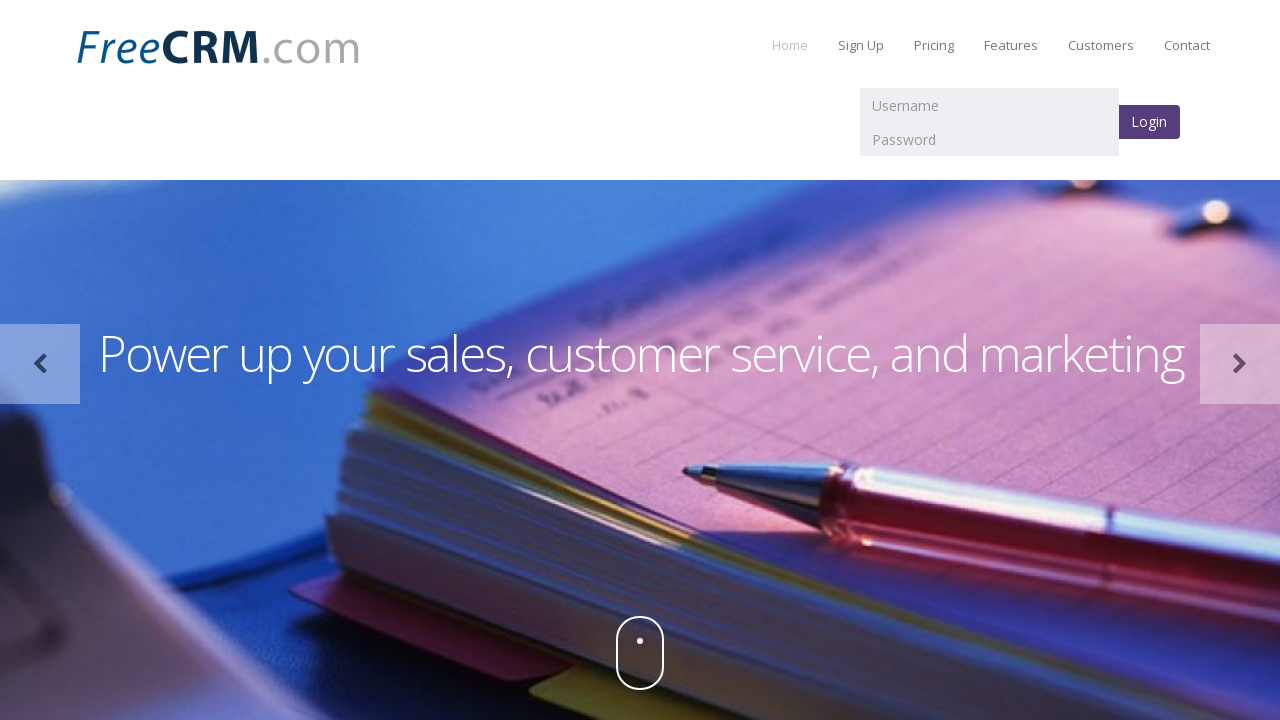

Waited for DOM content loaded state
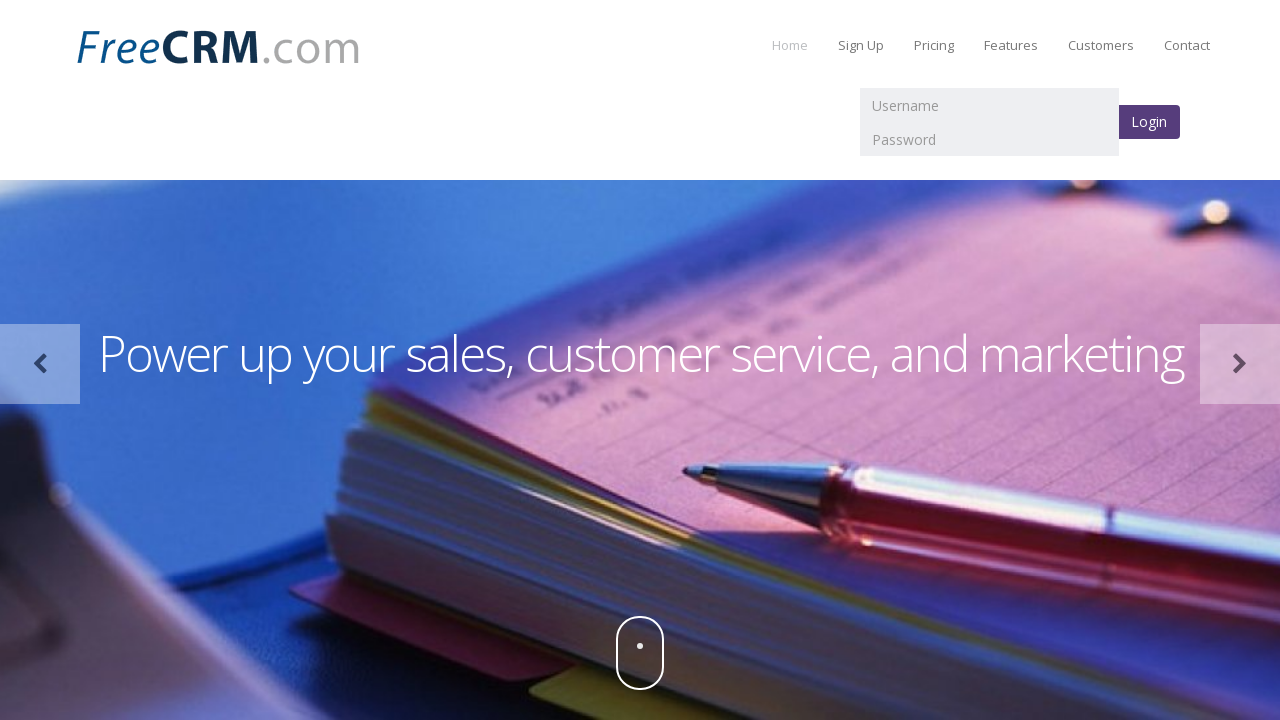

Waited for network idle state - CRM Pro website fully loaded
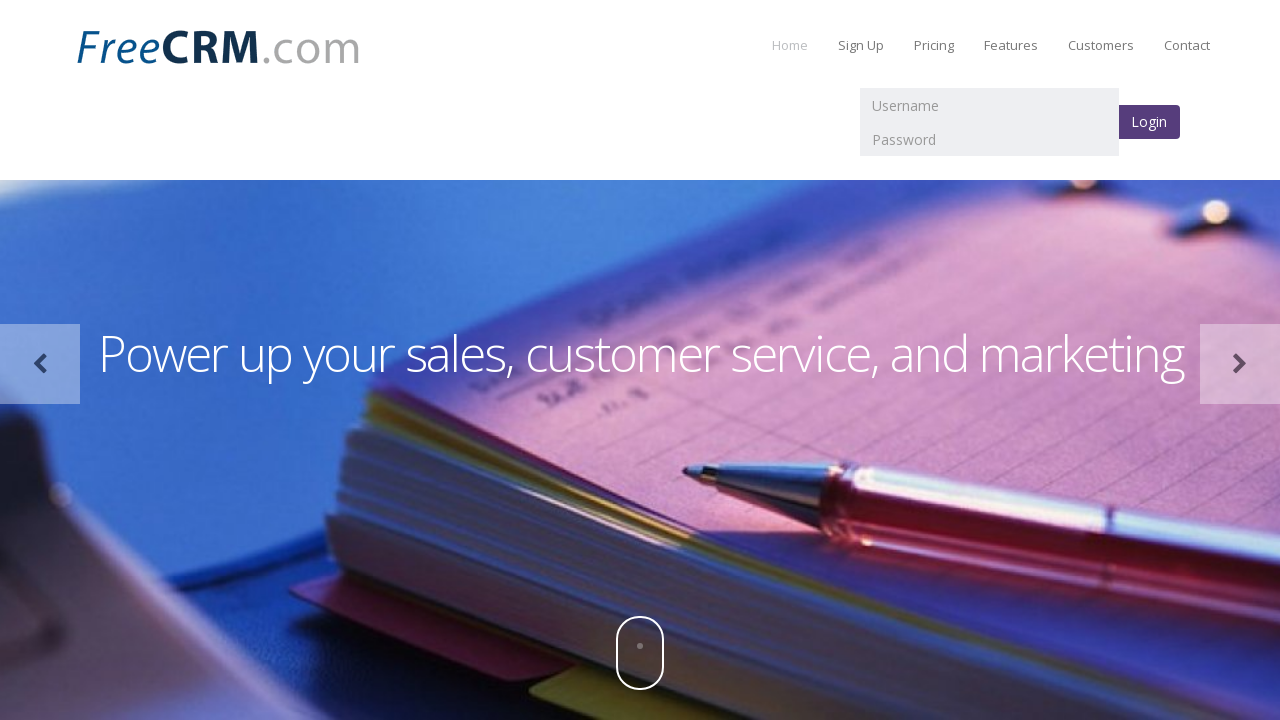

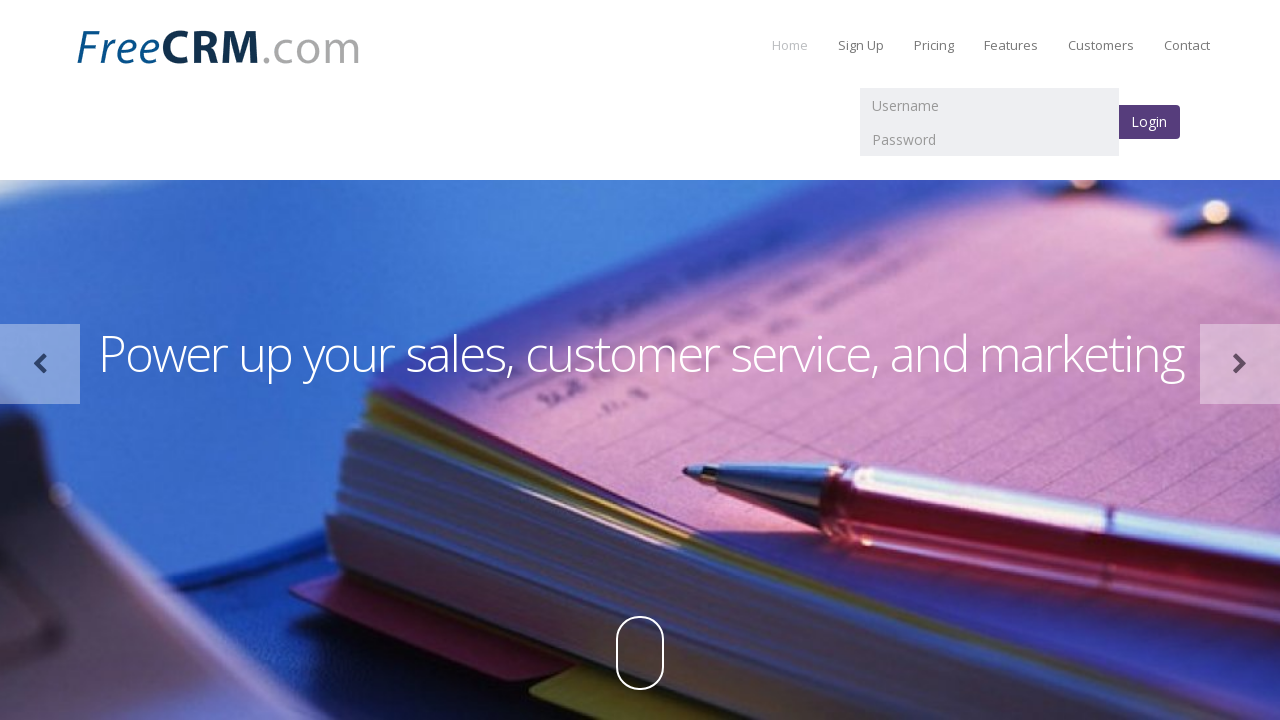